Tests login form validation by submitting empty username and password fields and verifying that the appropriate error message "Epic sadface: Username is required" is displayed.

Starting URL: https://www.saucedemo.com/

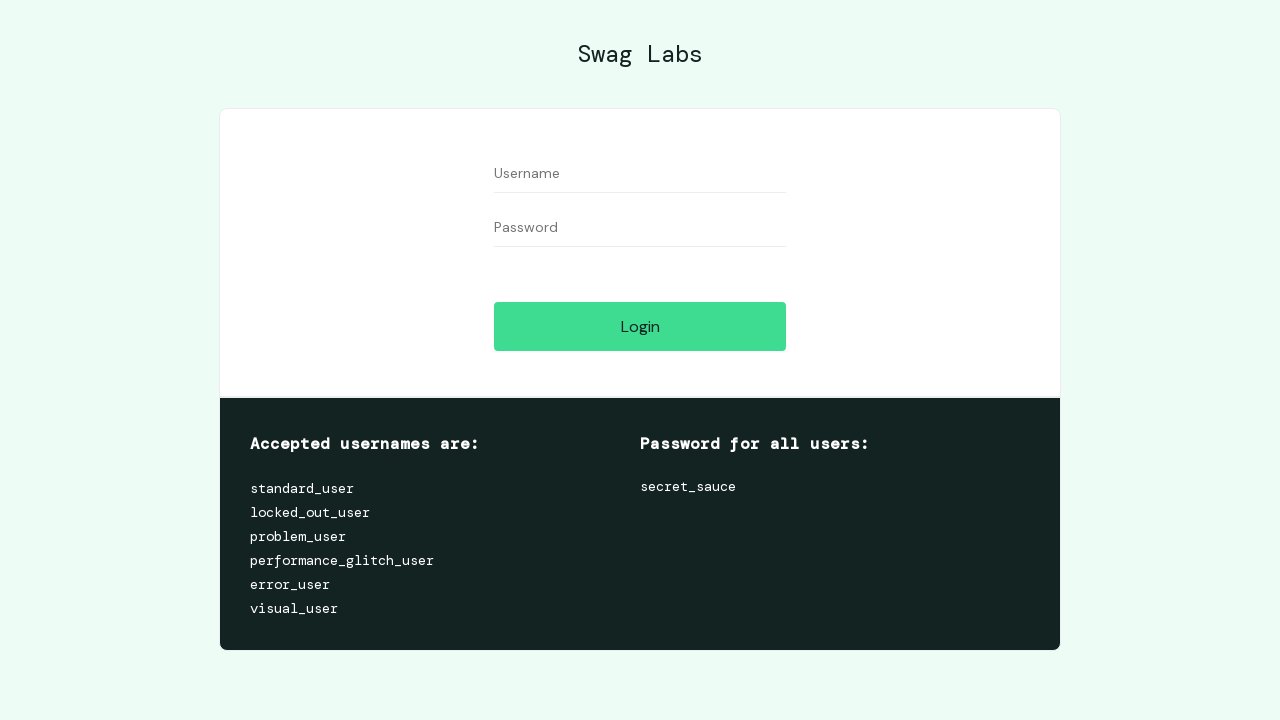

Navigated to Sauce Demo login page
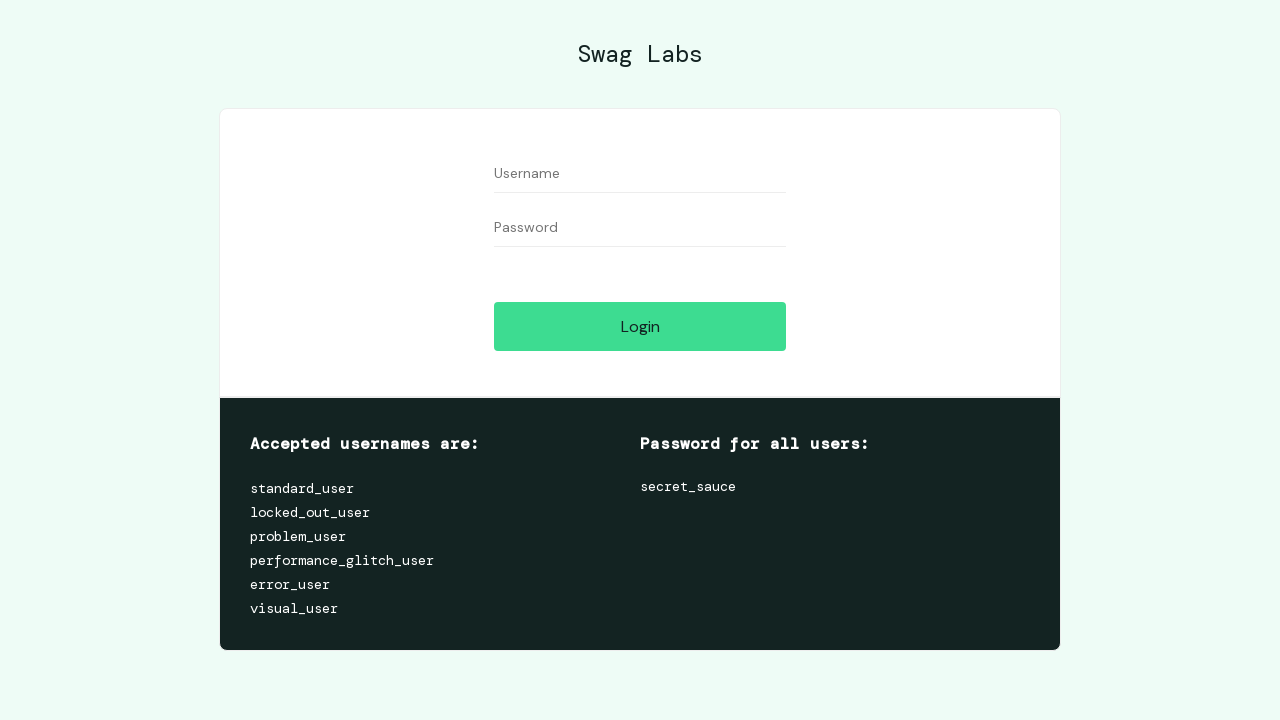

Username field is visible
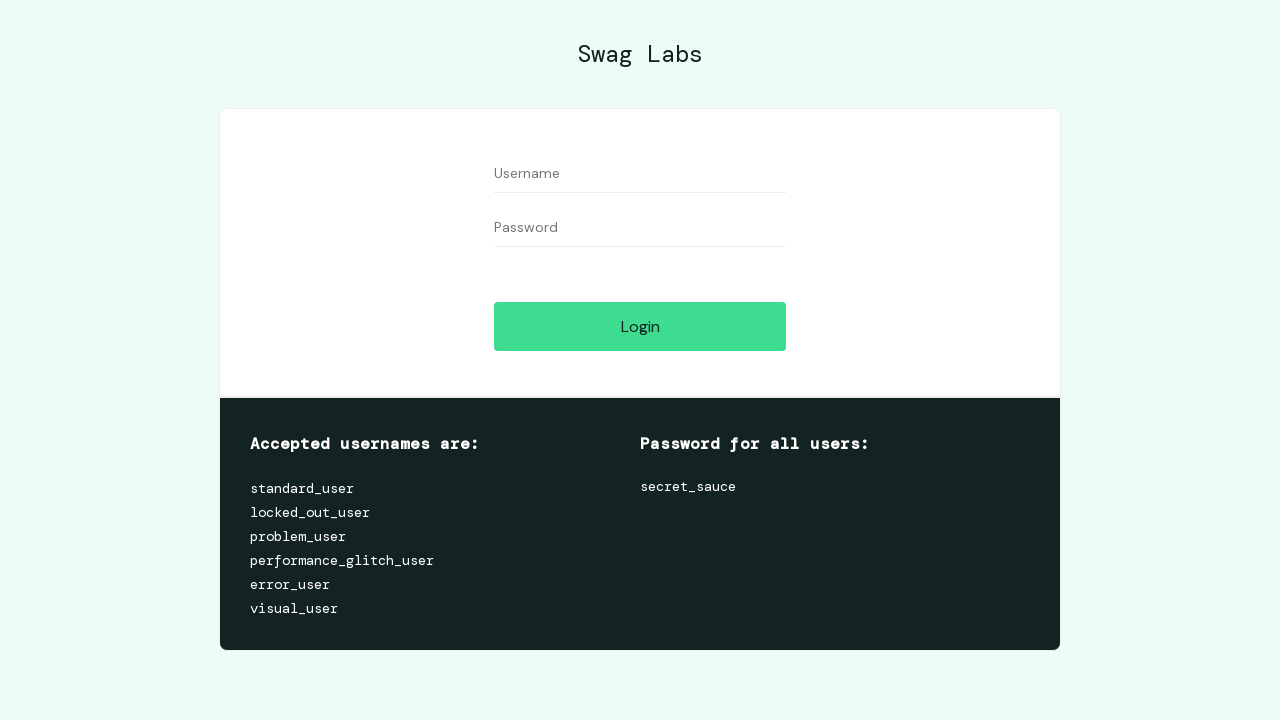

Clicked on username field without entering text at (640, 174) on #user-name
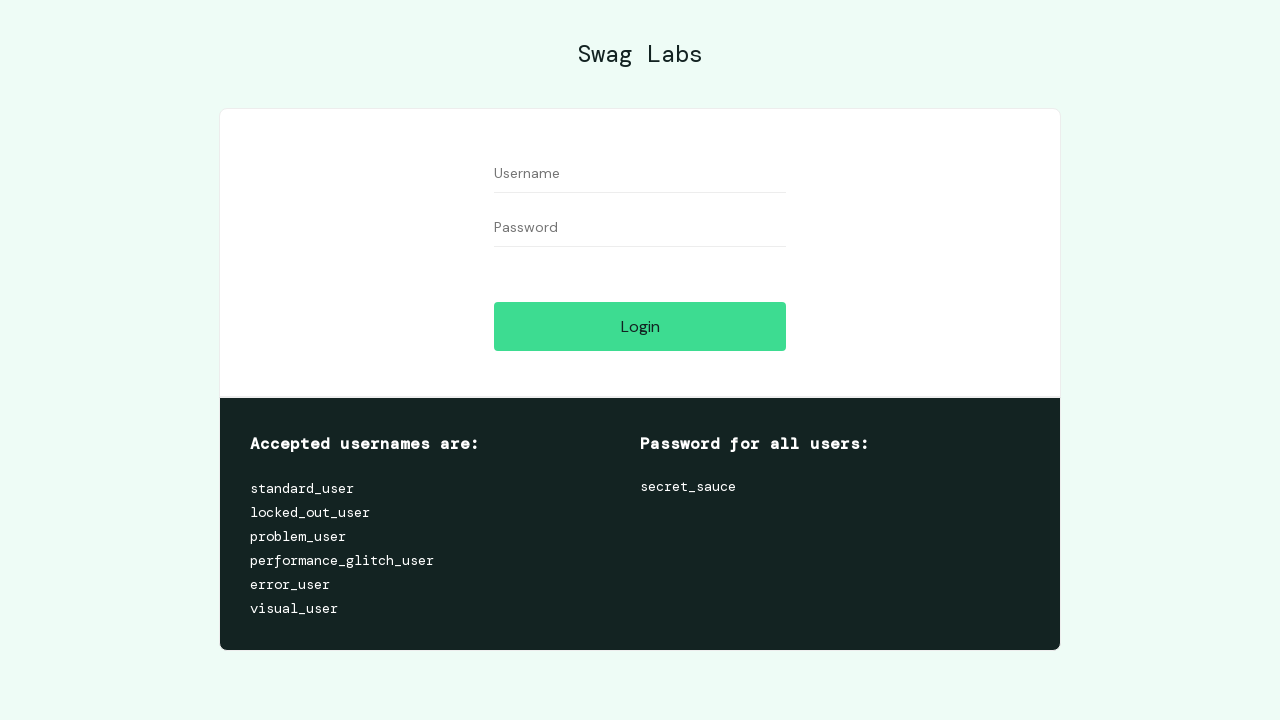

Password field is visible
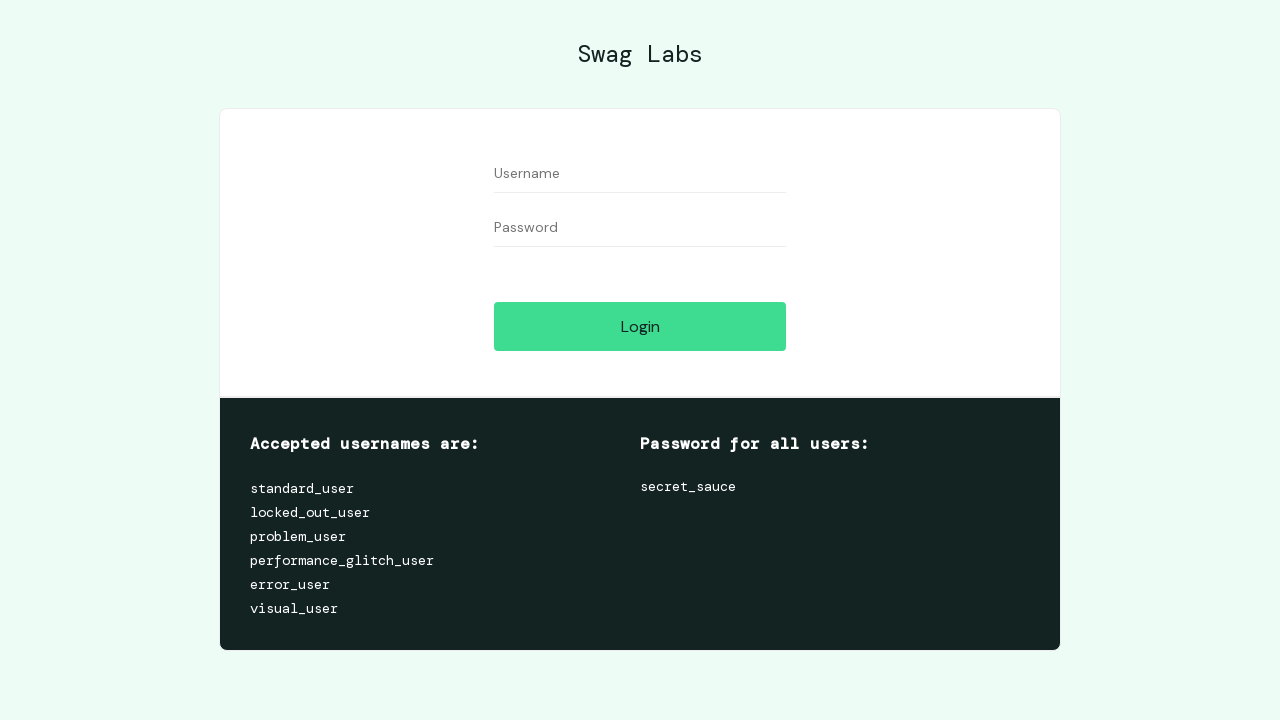

Clicked on password field without entering text at (640, 228) on #password
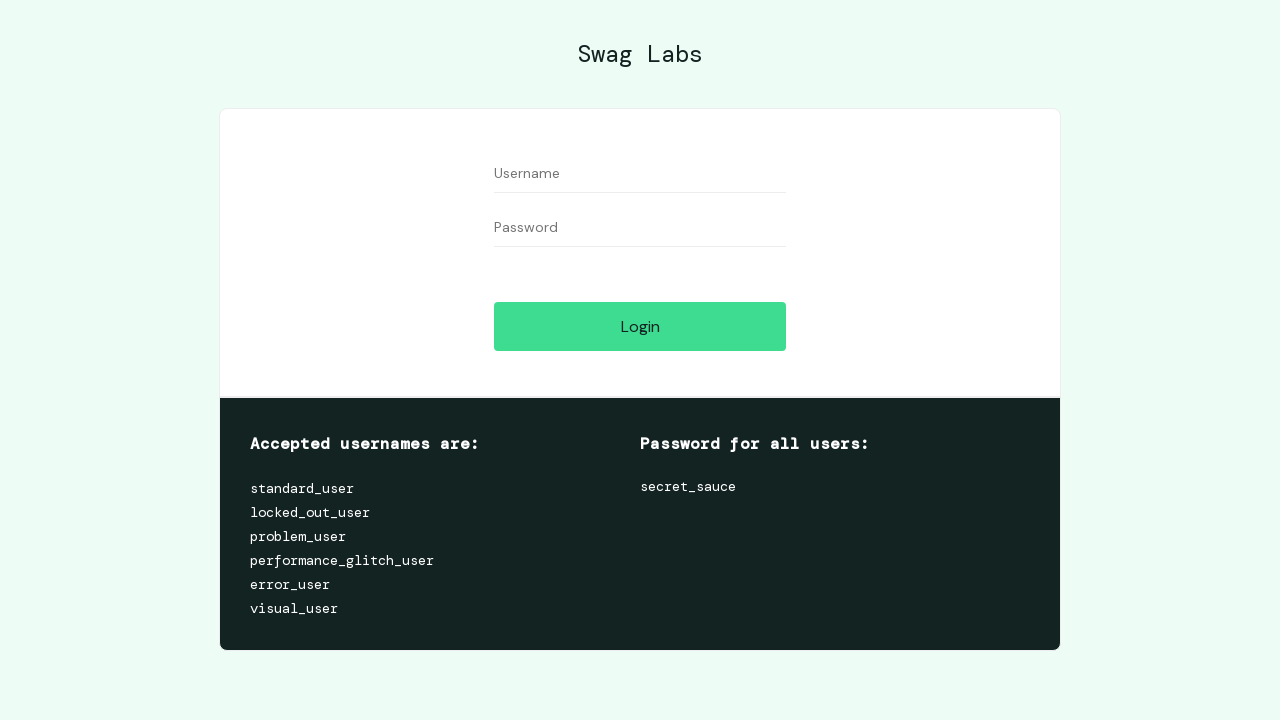

Login button is visible
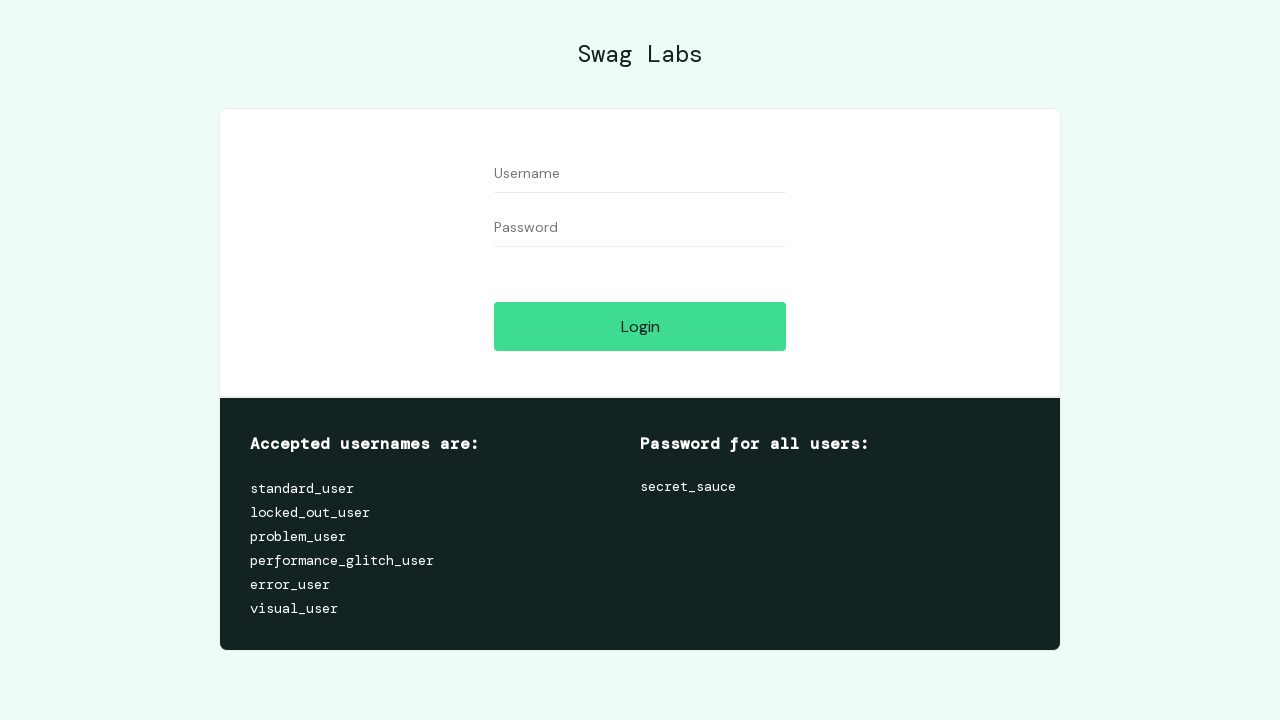

Clicked login button with empty credentials at (640, 326) on #login-button
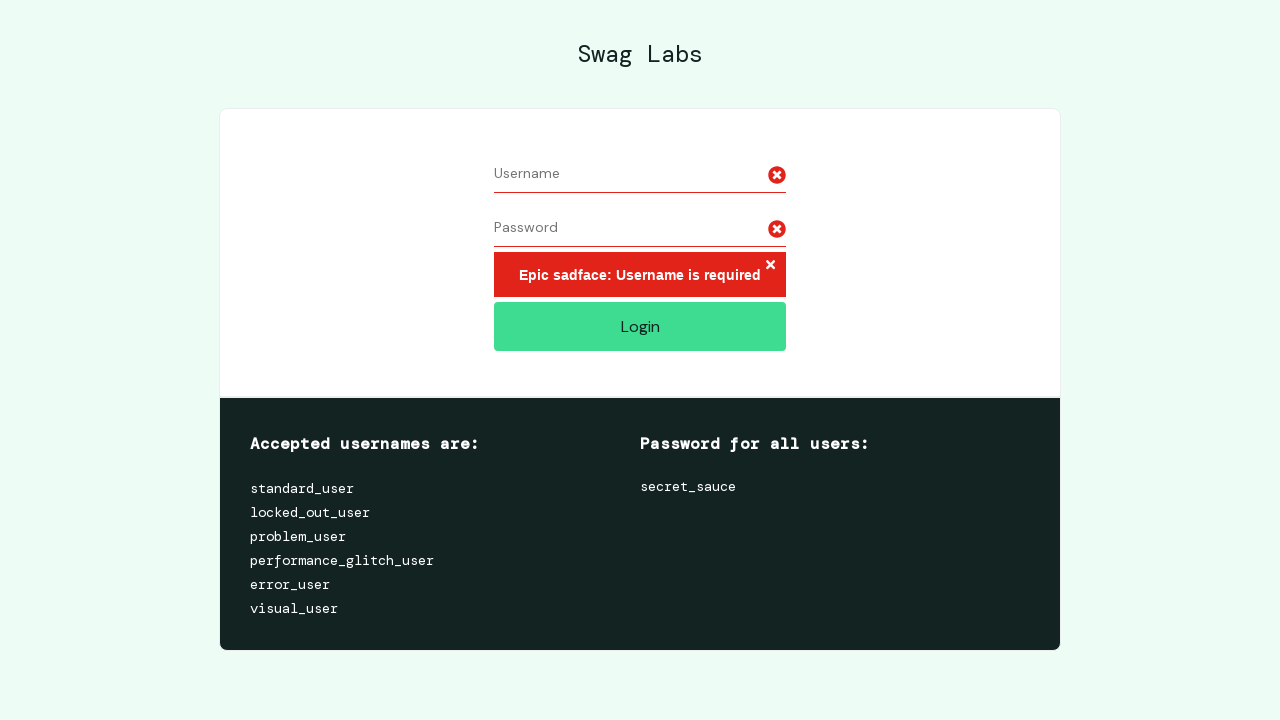

Error message container appeared
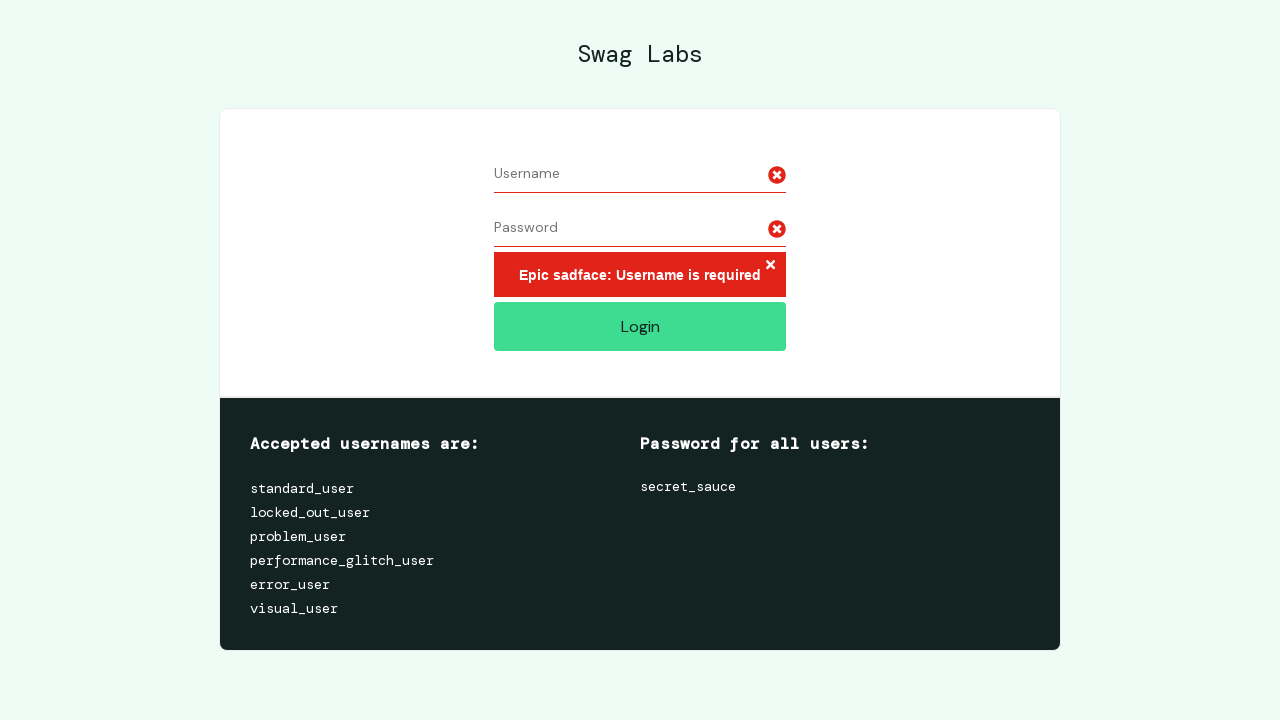

Retrieved error message text: 'Epic sadface: Username is required'
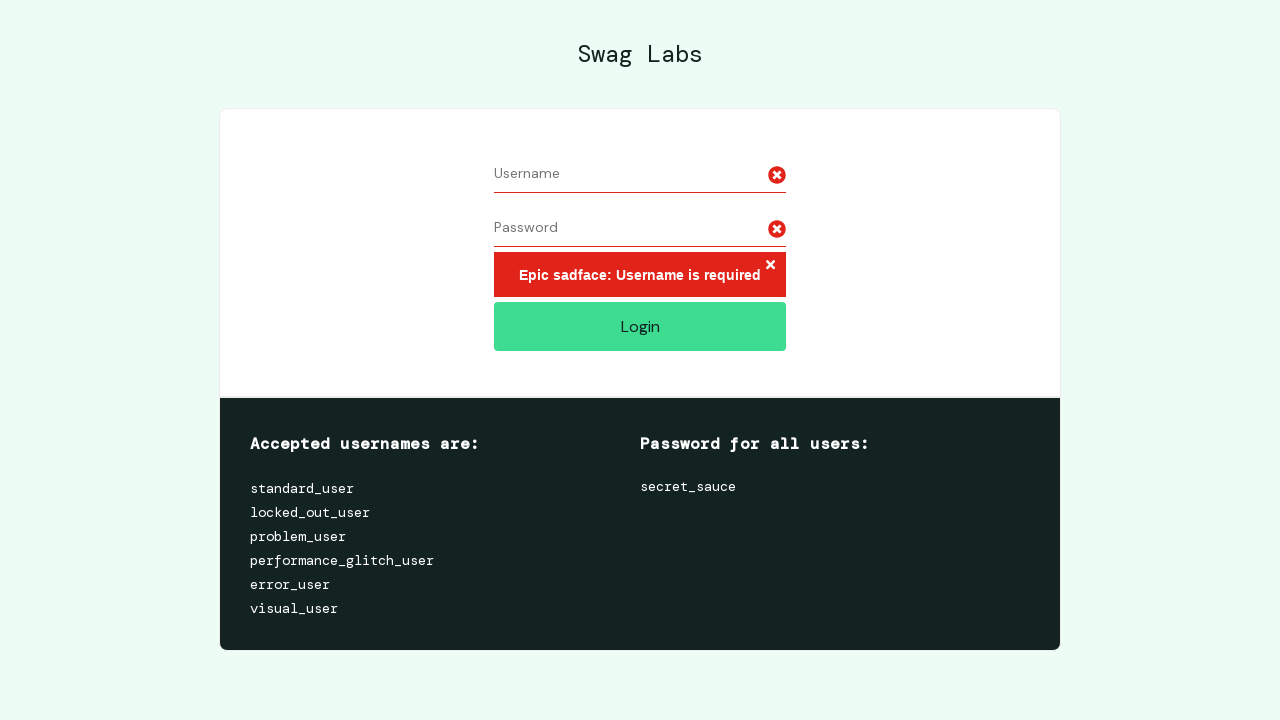

Verified error message contains expected text 'Epic sadface: Username is required'
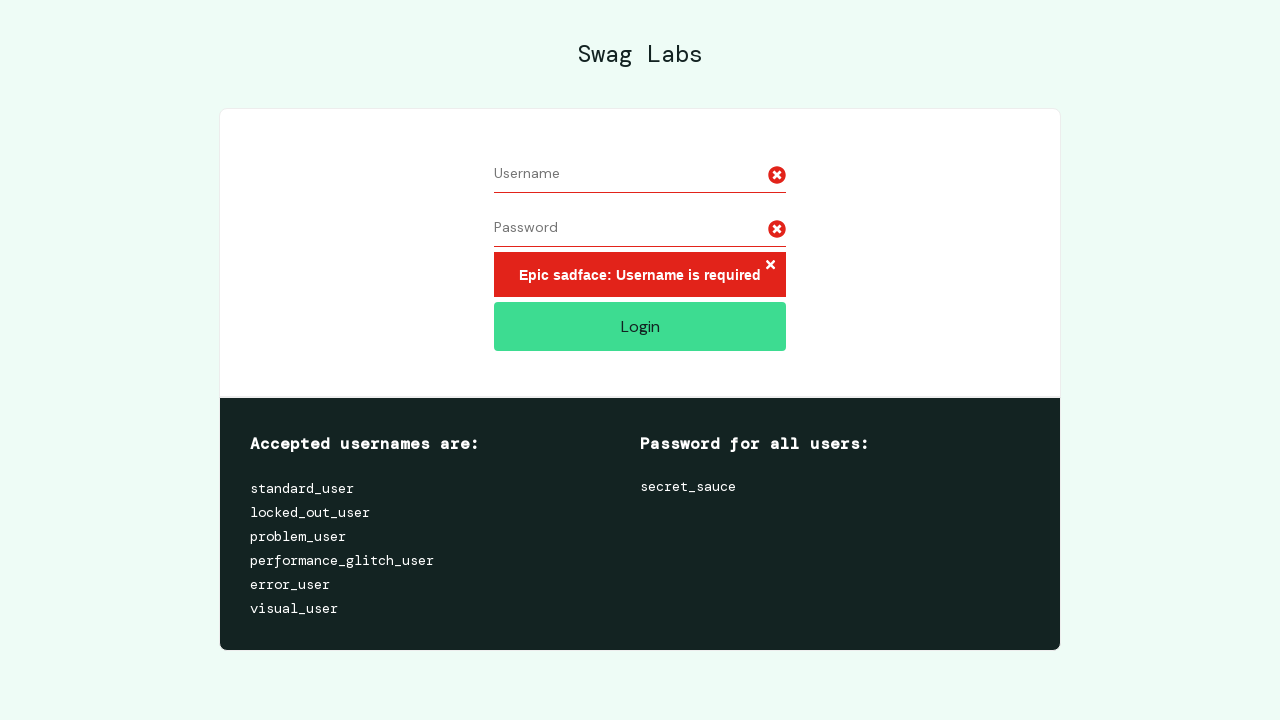

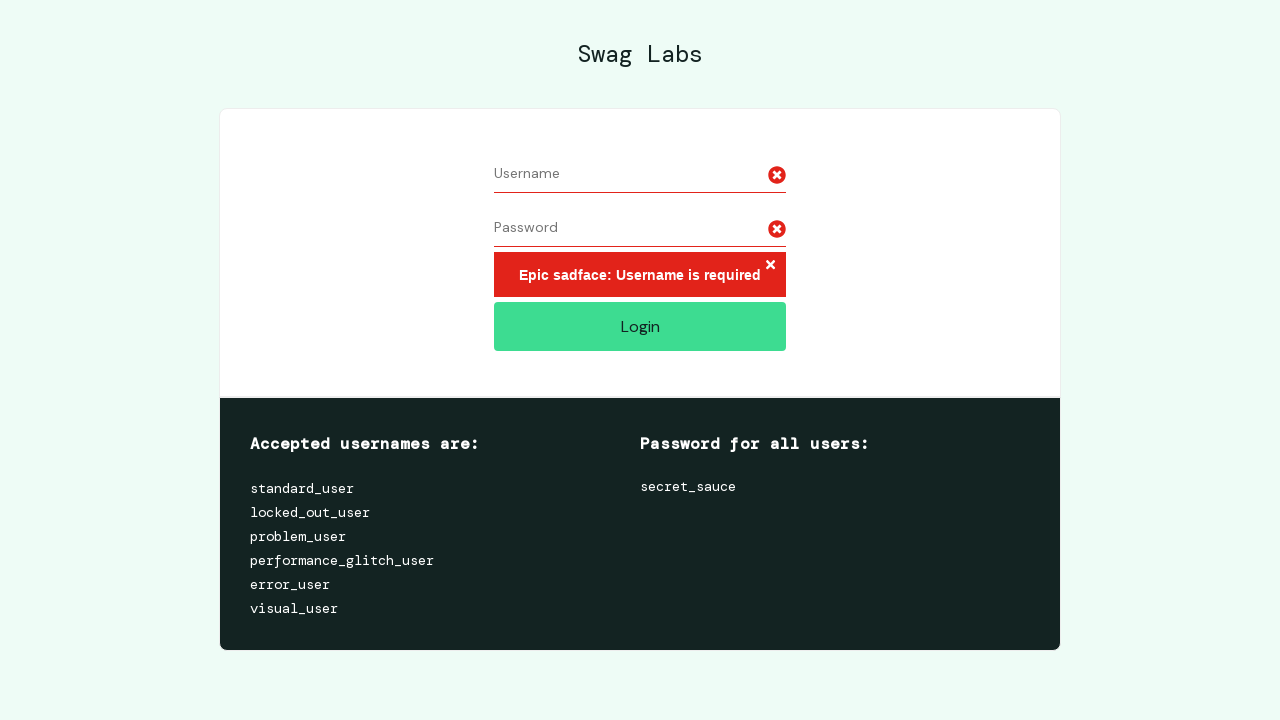